Tests the add/remove elements functionality by clicking a link, then clicking a button to add an element, and verifying the element is displayed

Starting URL: https://the-internet.herokuapp.com/

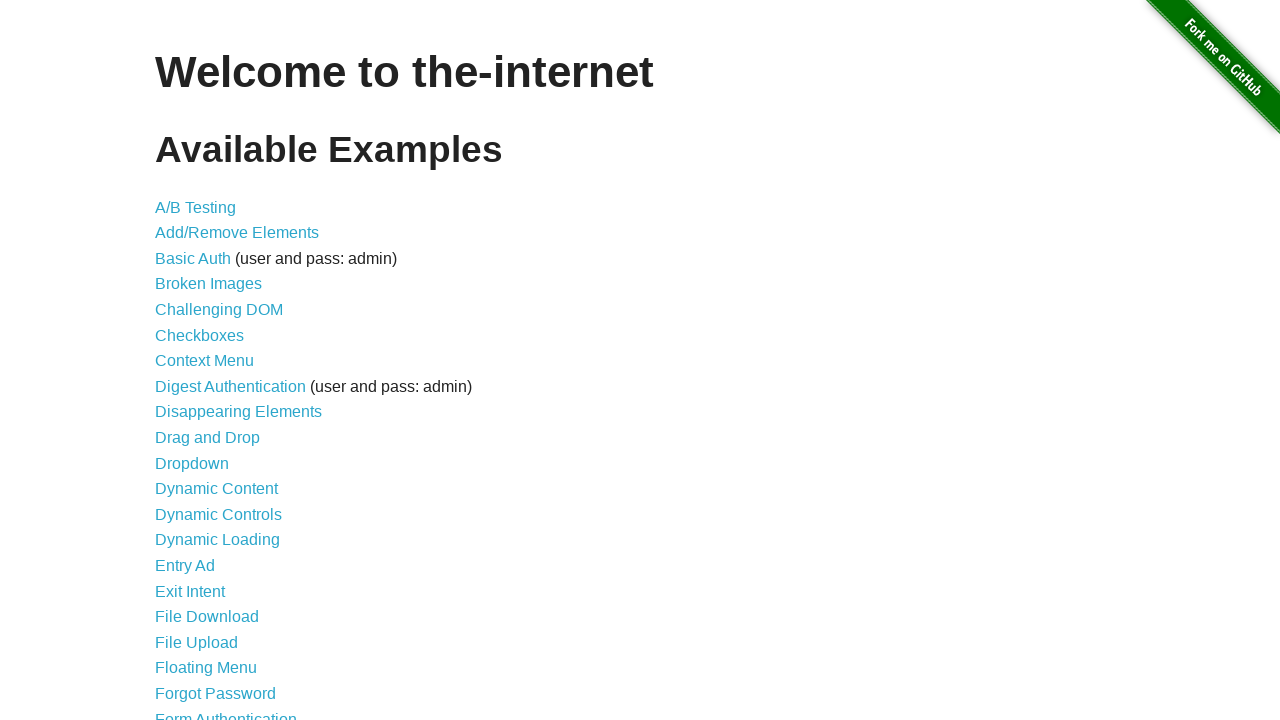

Clicked on the add/remove elements link at (237, 233) on a[href='/add_remove_elements/']
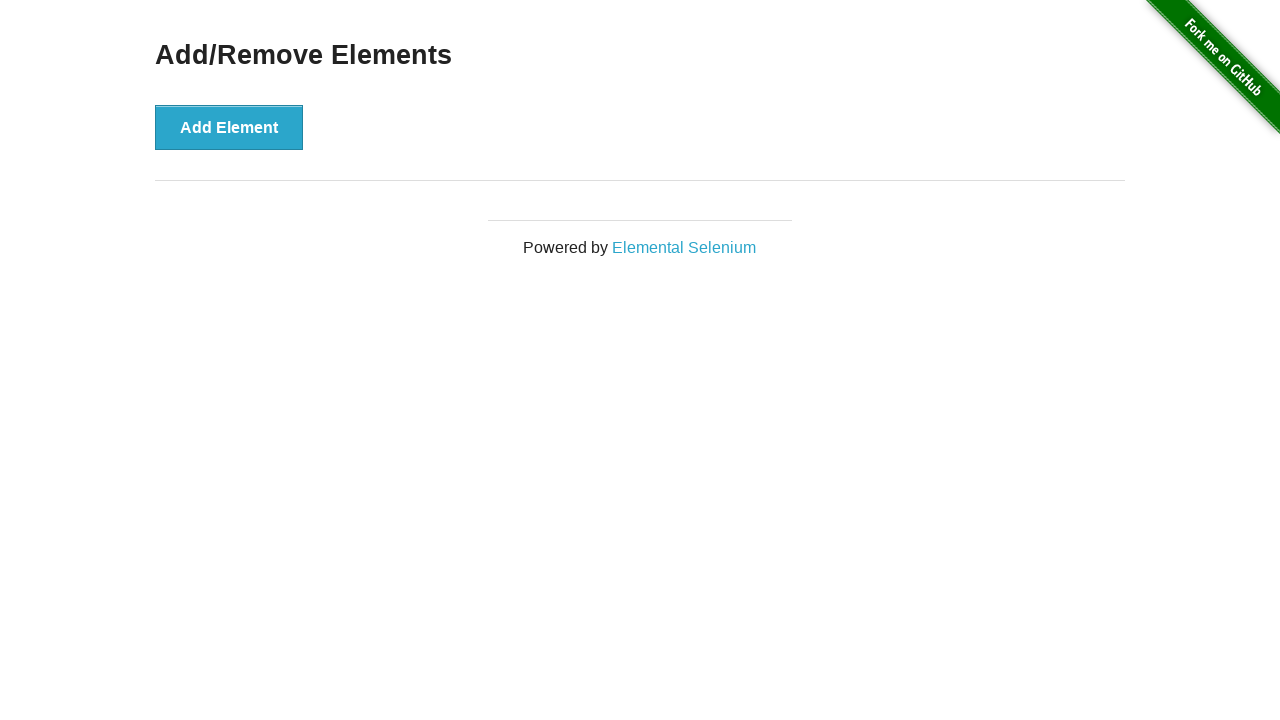

Clicked the Add Element button at (229, 127) on button[onclick='addElement()']
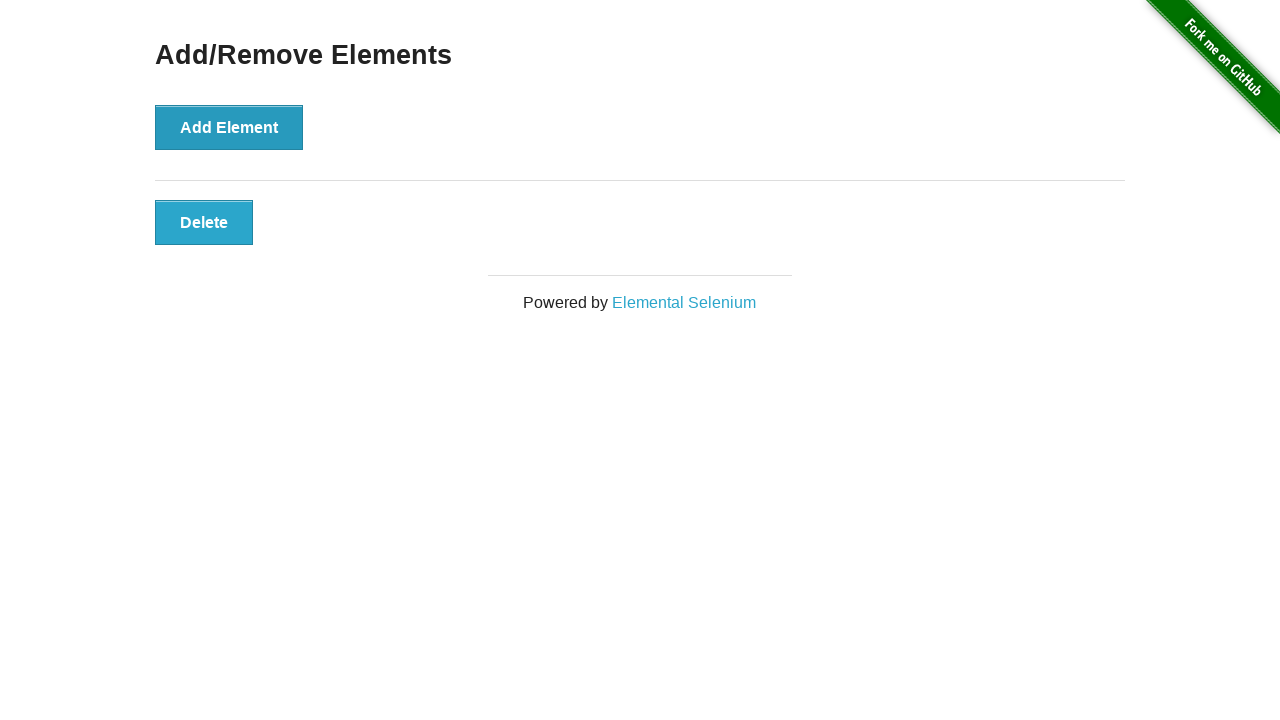

Verified the added element is displayed
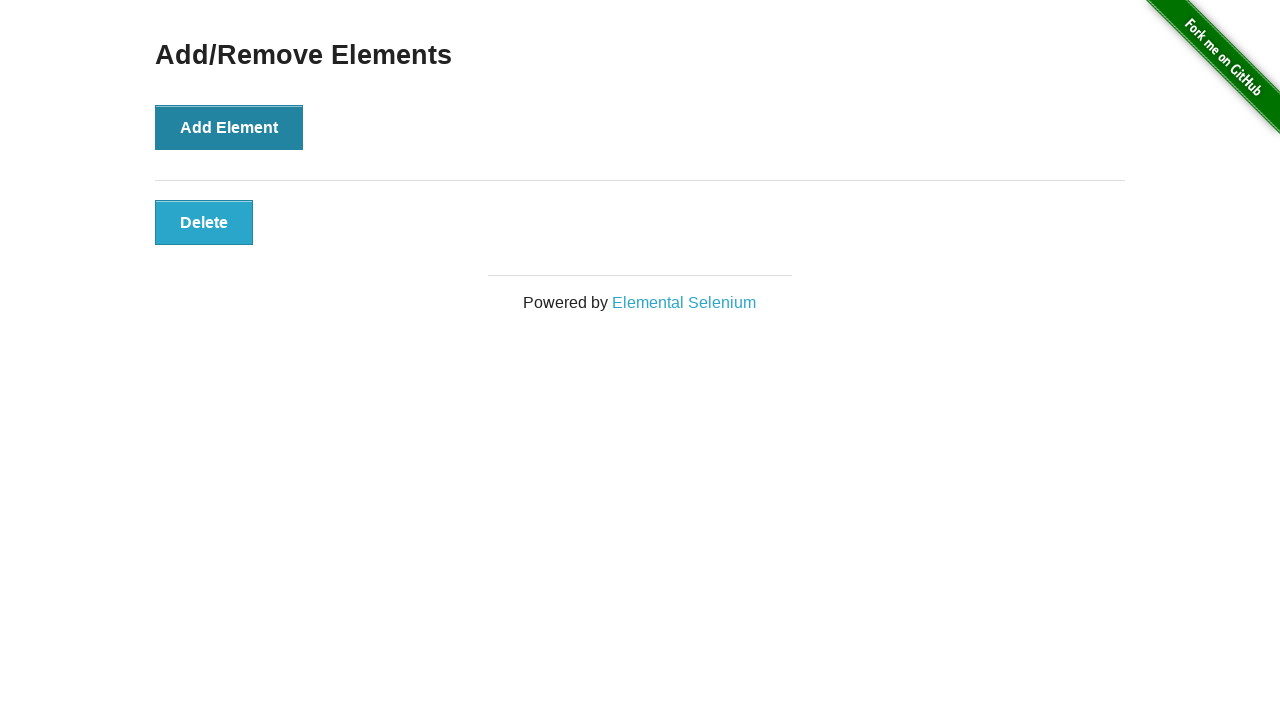

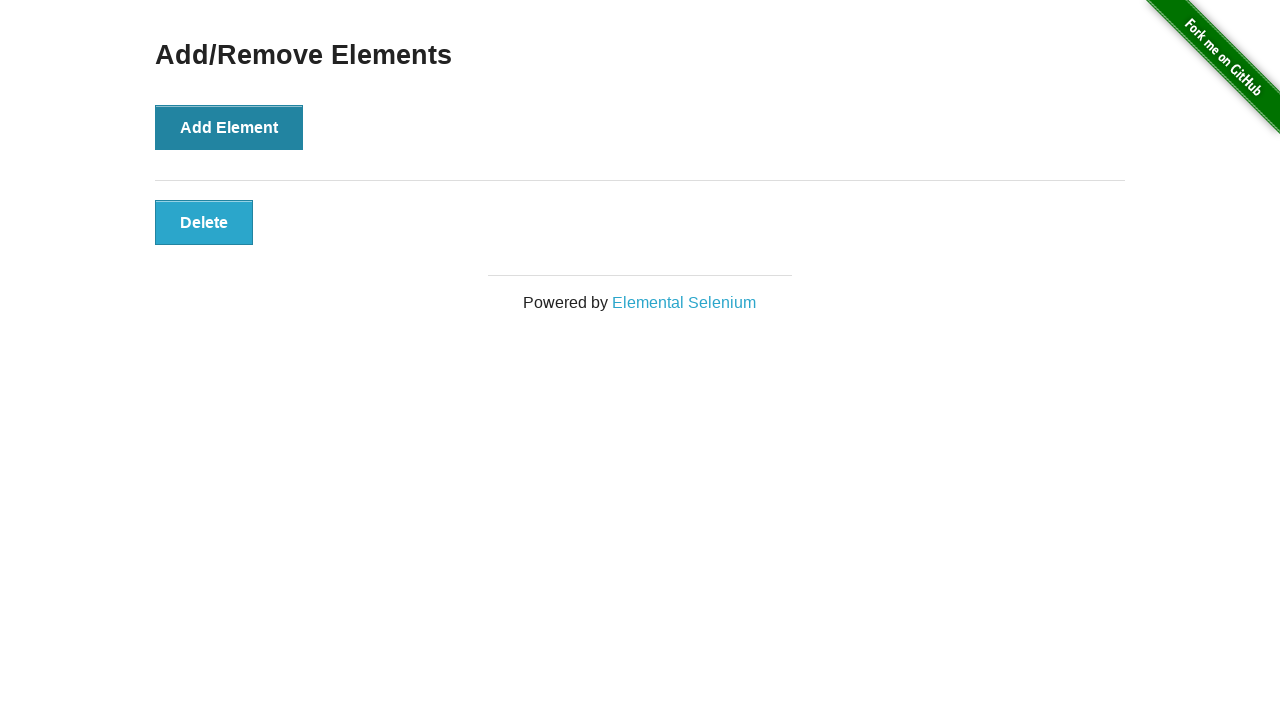